Tests the search functionality on ok.ru by entering a search query "Мистер Дудец" (Mr. Dudets) and pressing Enter to execute the search.

Starting URL: https://ok.ru/

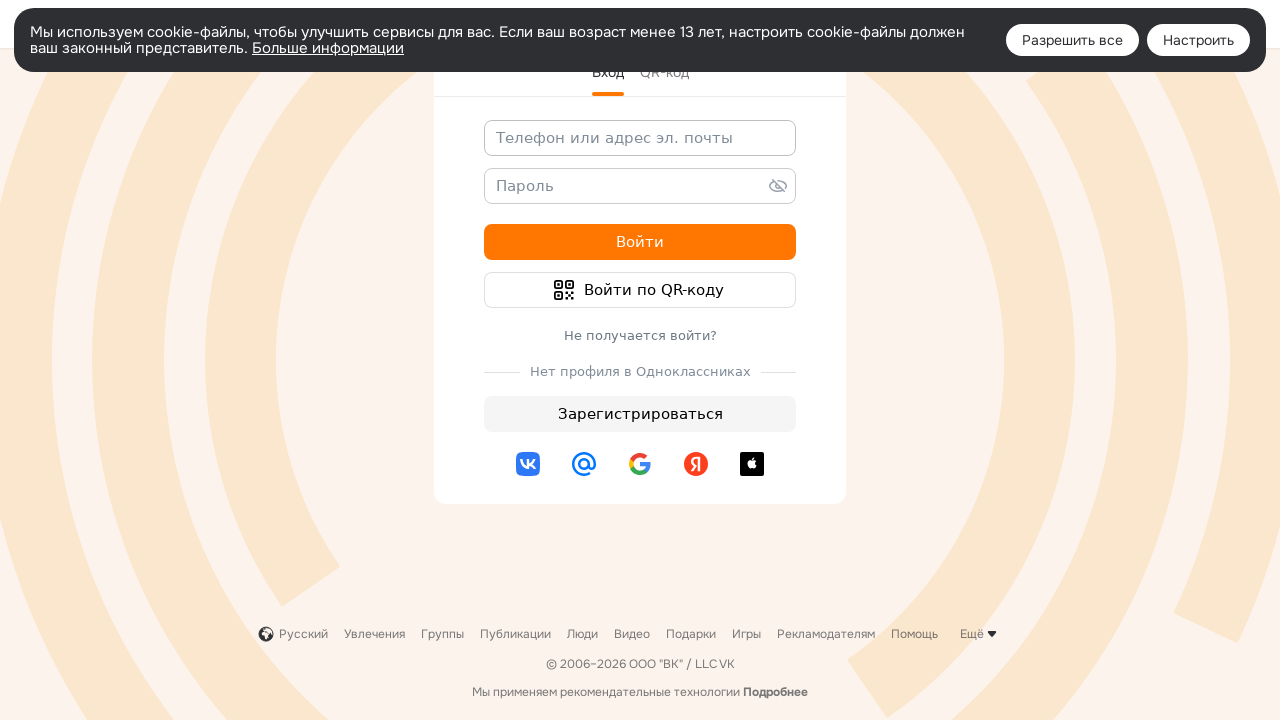

Filled search field with 'Мистер Дудец' on input[name='st.query']
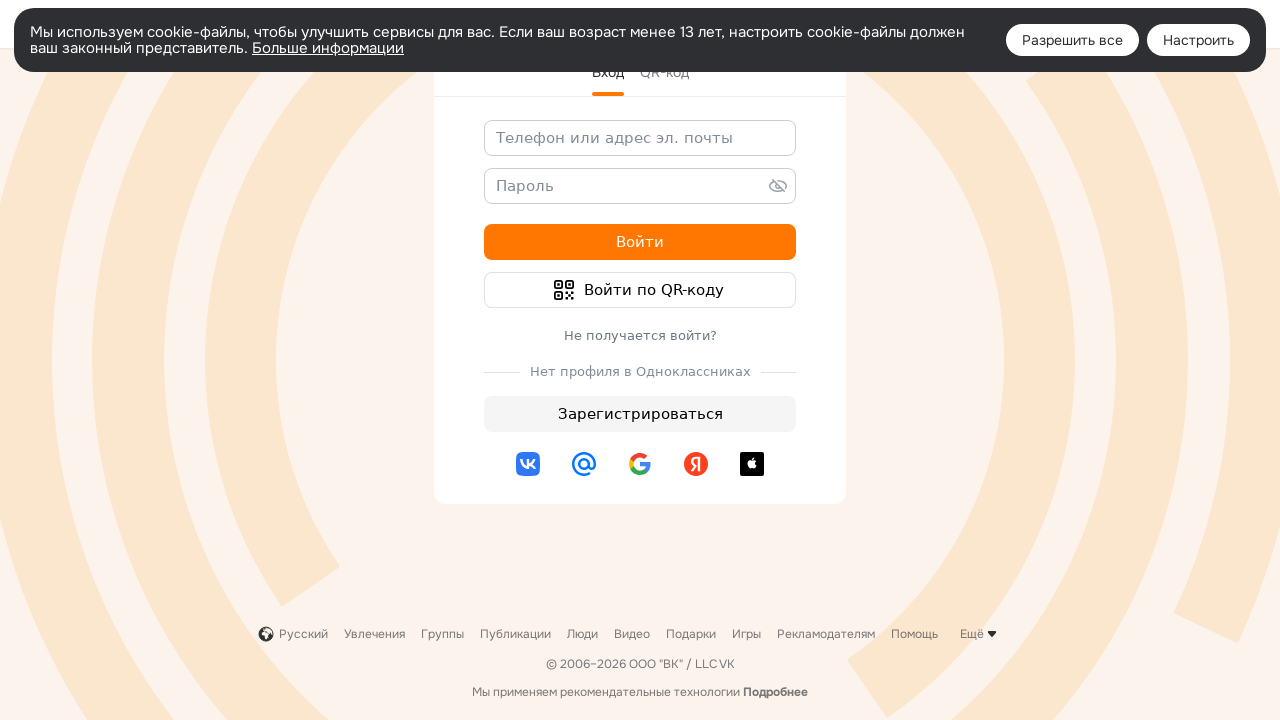

Pressed Enter to submit search query on input[name='st.query']
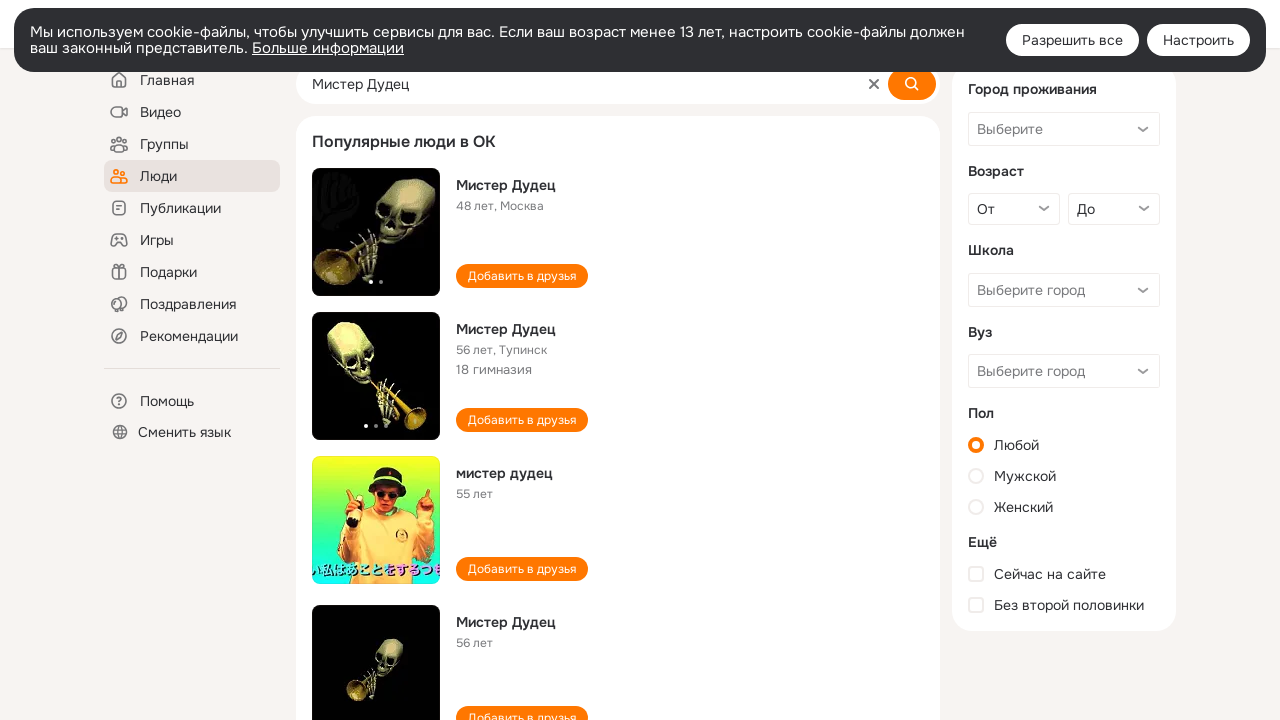

Search results page loaded
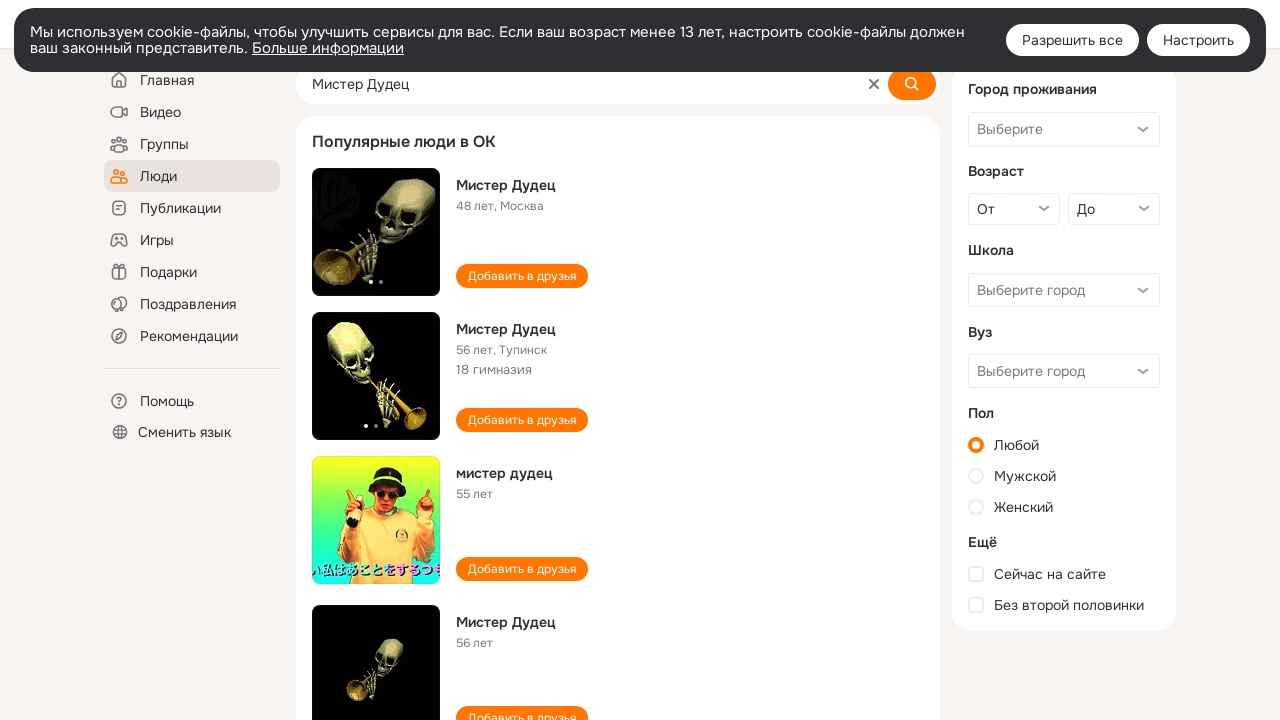

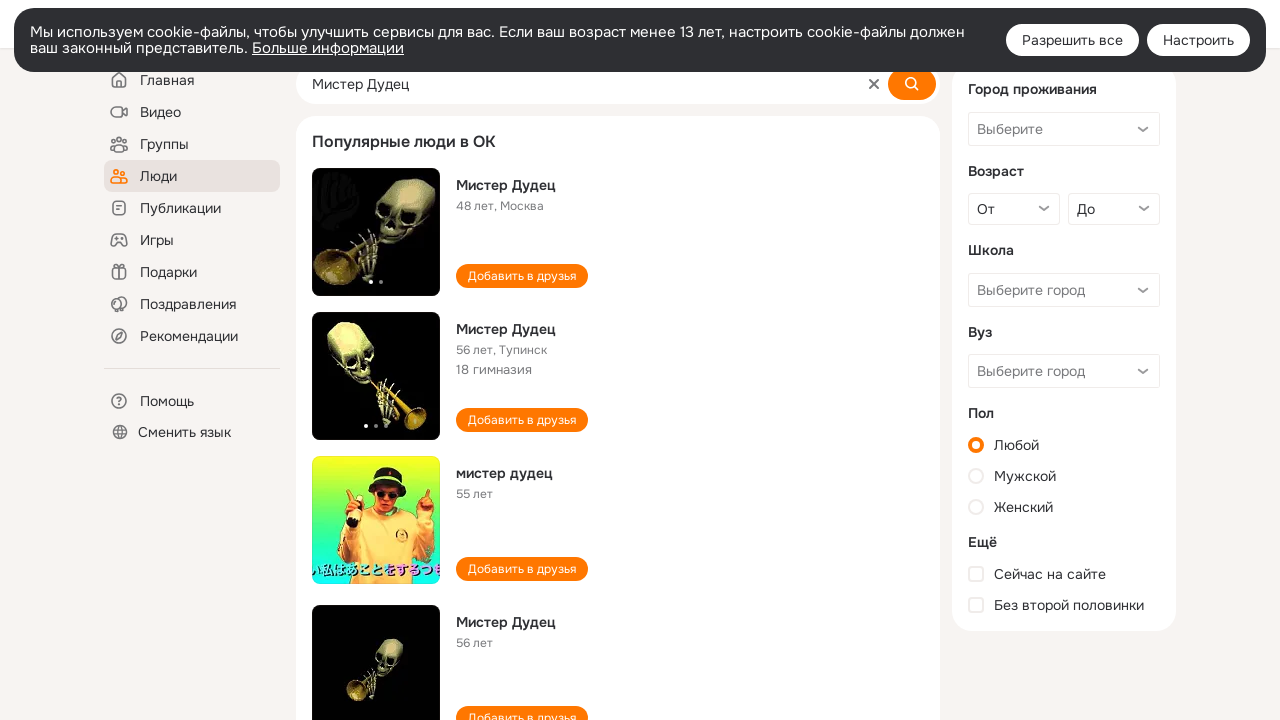